Tests tab switching functionality by opening a new tab using keyboard shortcut and switching between parent and new tab

Starting URL: https://demoqa.com/browser-windows

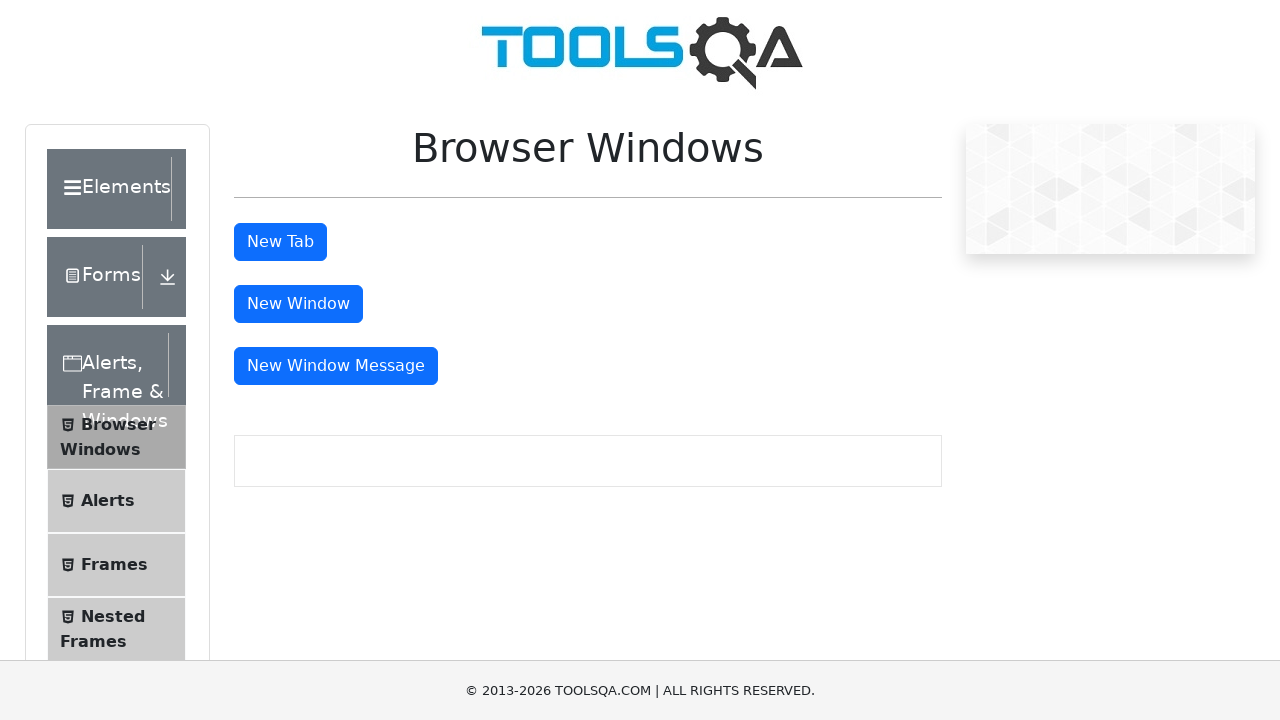

Stored parent page reference
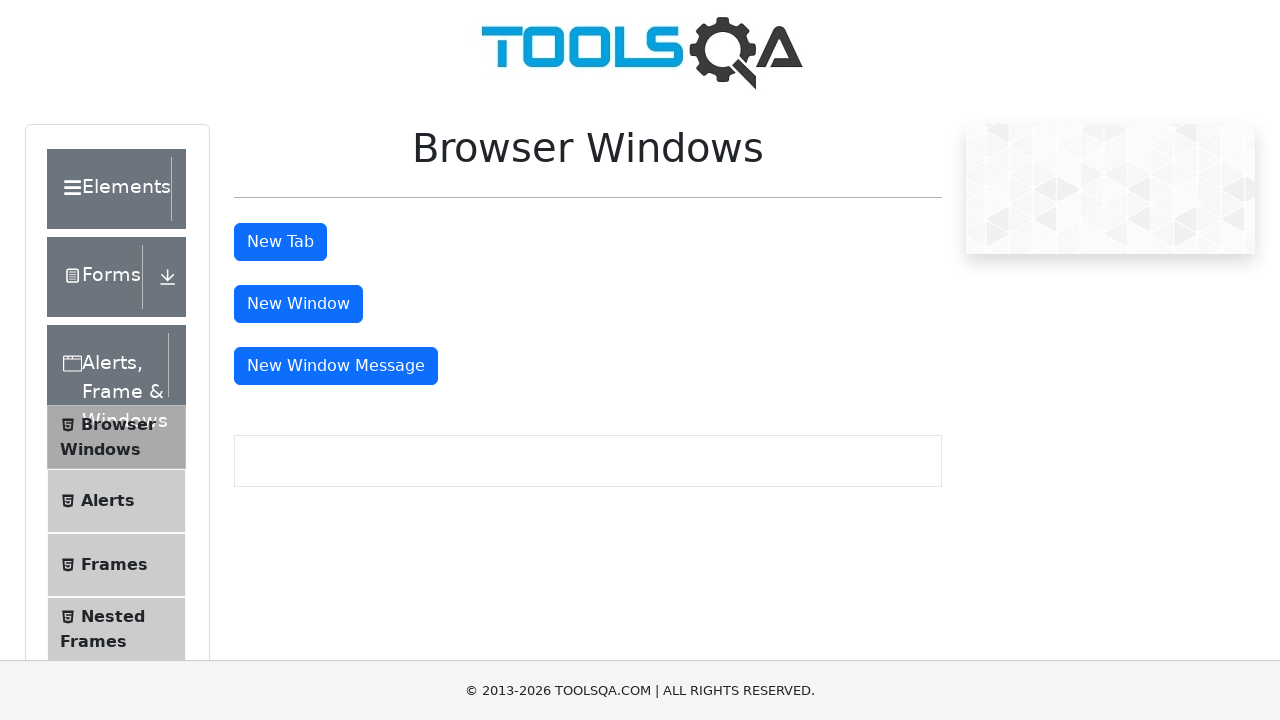

Opened new tab using Ctrl+click on tab button at (280, 242) on #tabButton
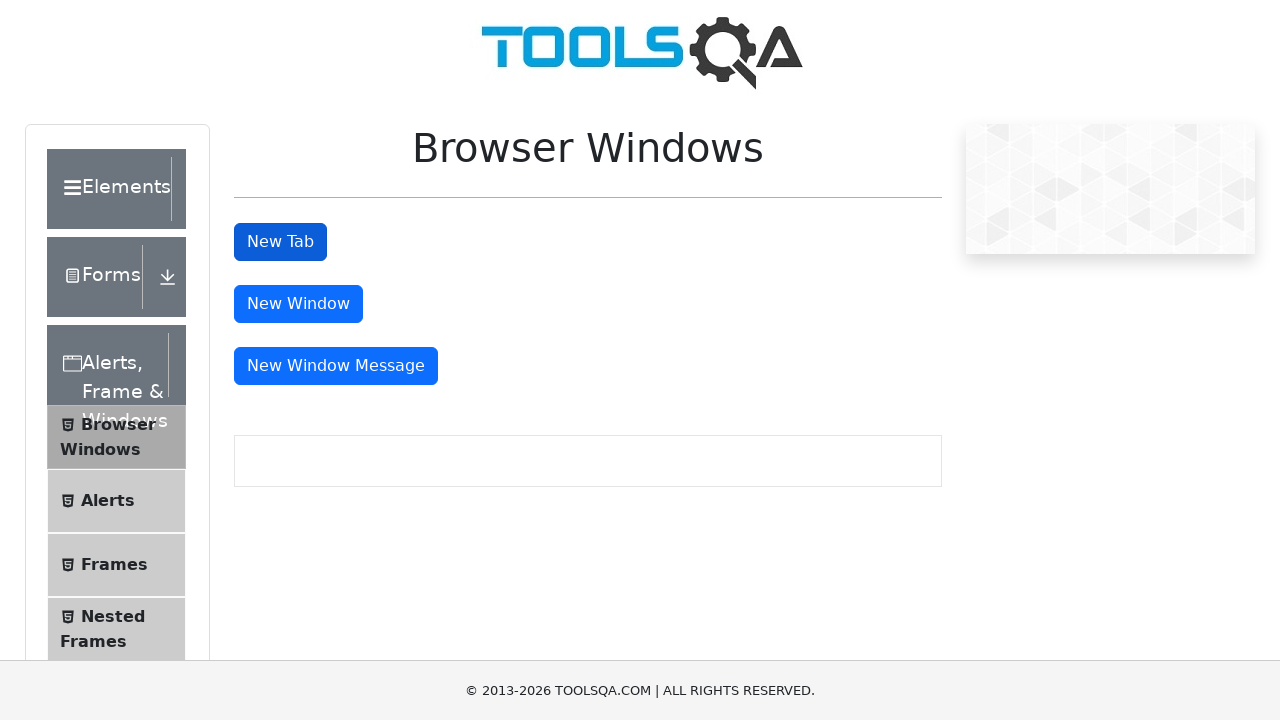

New tab popup captured and assigned to new_page
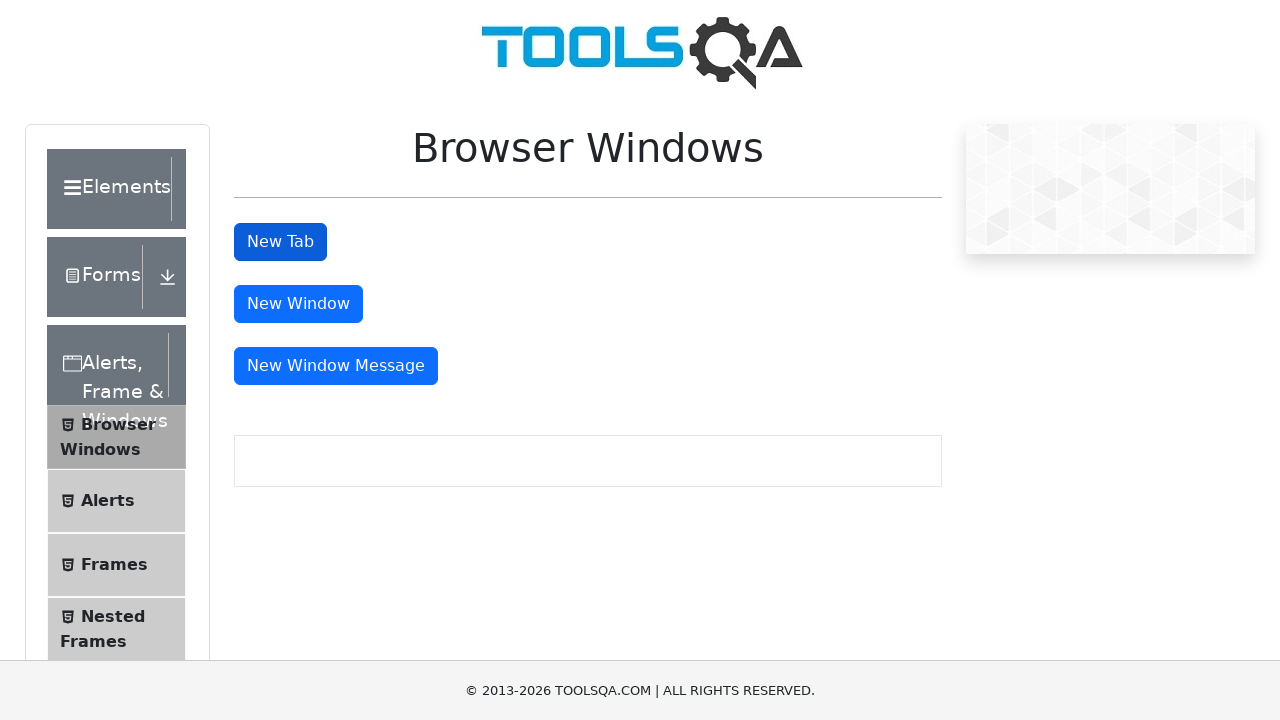

Switched to new tab with title: 
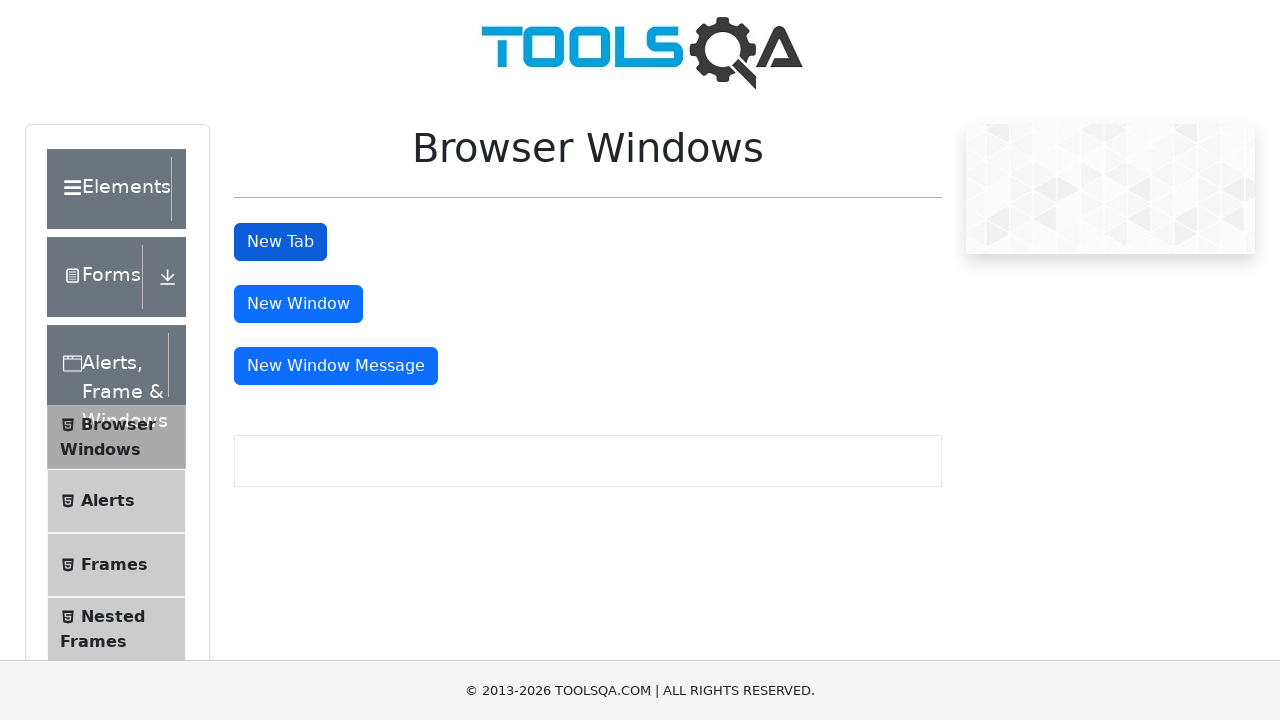

Switched back to parent window with title: demosite
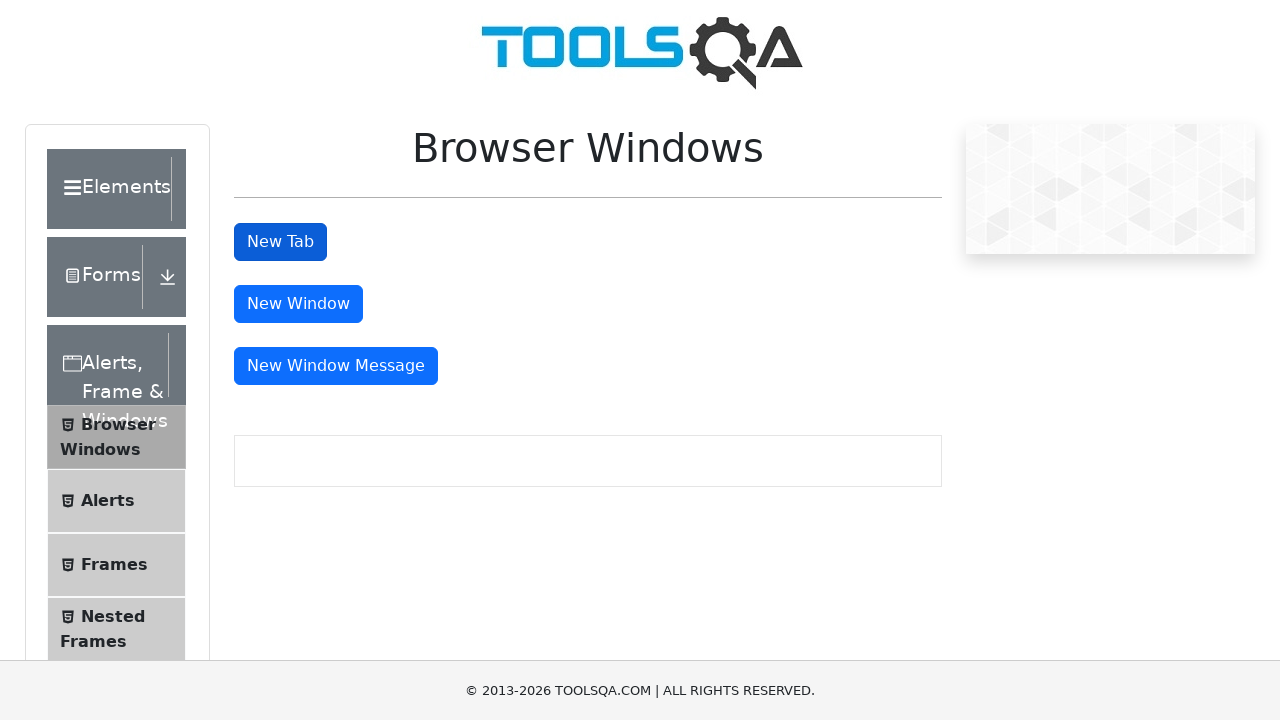

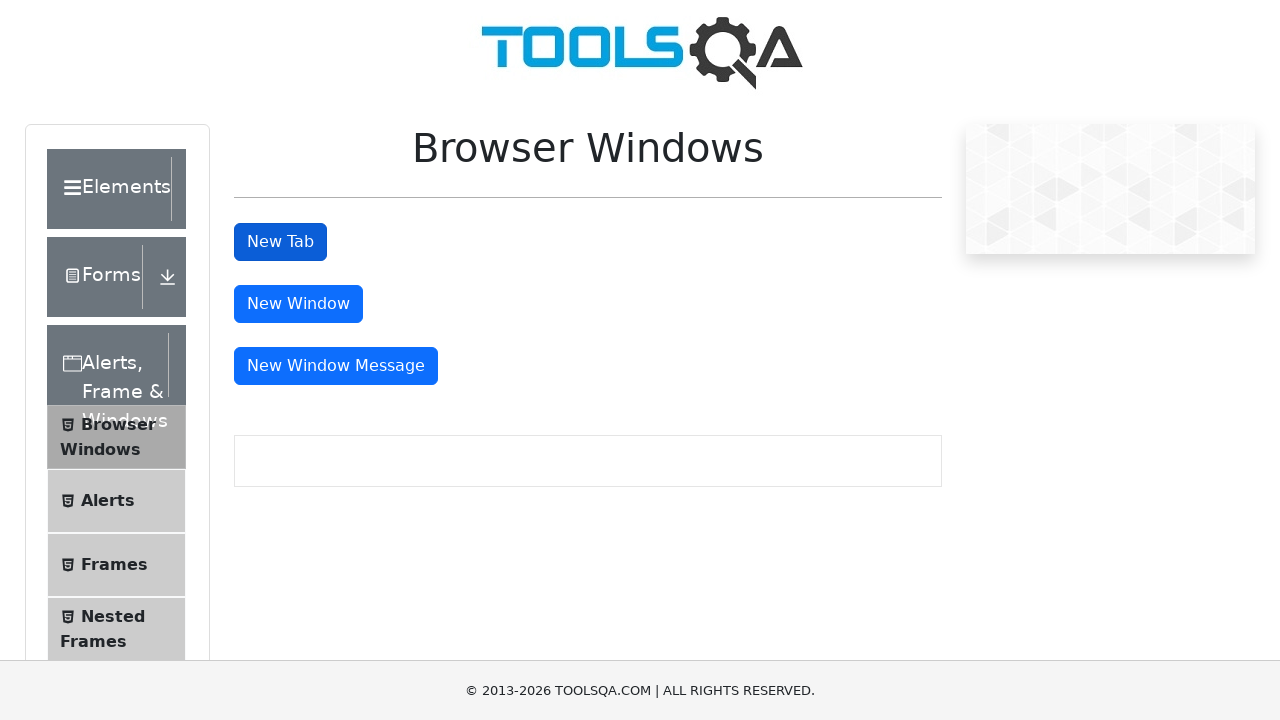